Tests Bootstrap dropdown functionality by clicking a dropdown button and selecting the "Something else here" option from the dropdown menu

Starting URL: https://getbootstrap.com/docs/4.0/components/dropdowns/

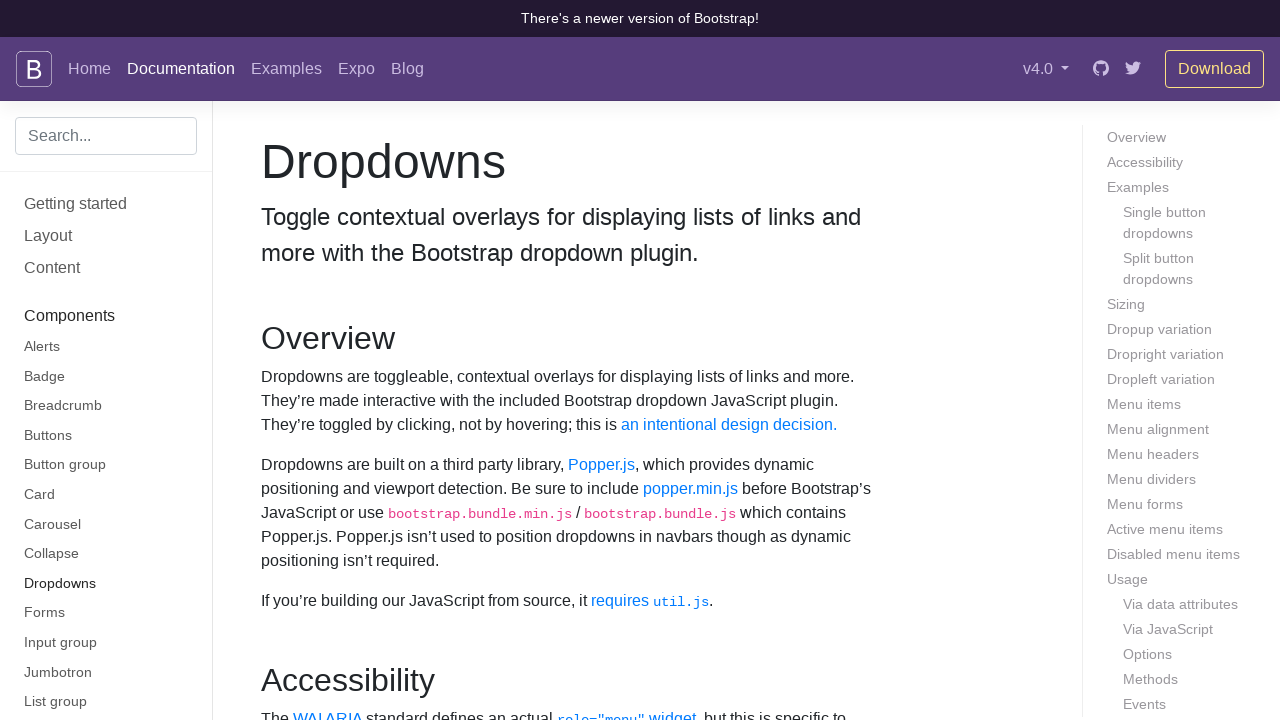

Clicked dropdown button to open menu at (370, 360) on #dropdownMenuButton
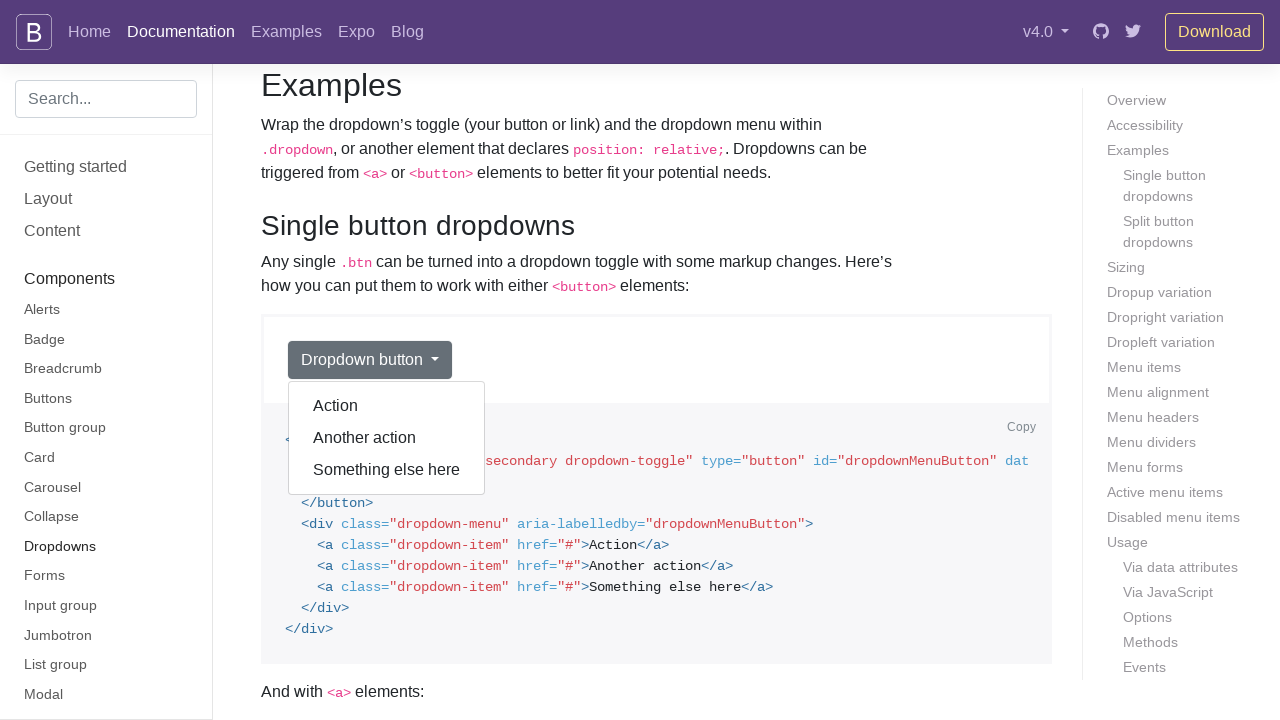

Dropdown menu appeared
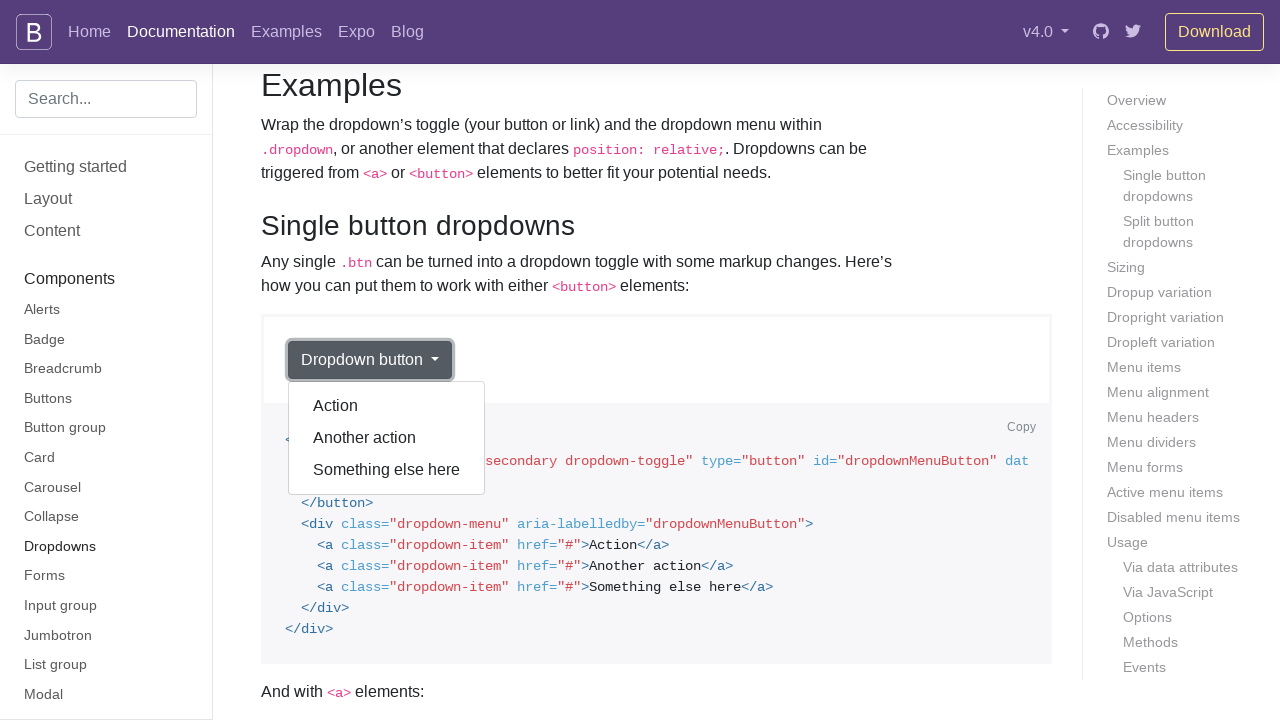

Located dropdown menu items
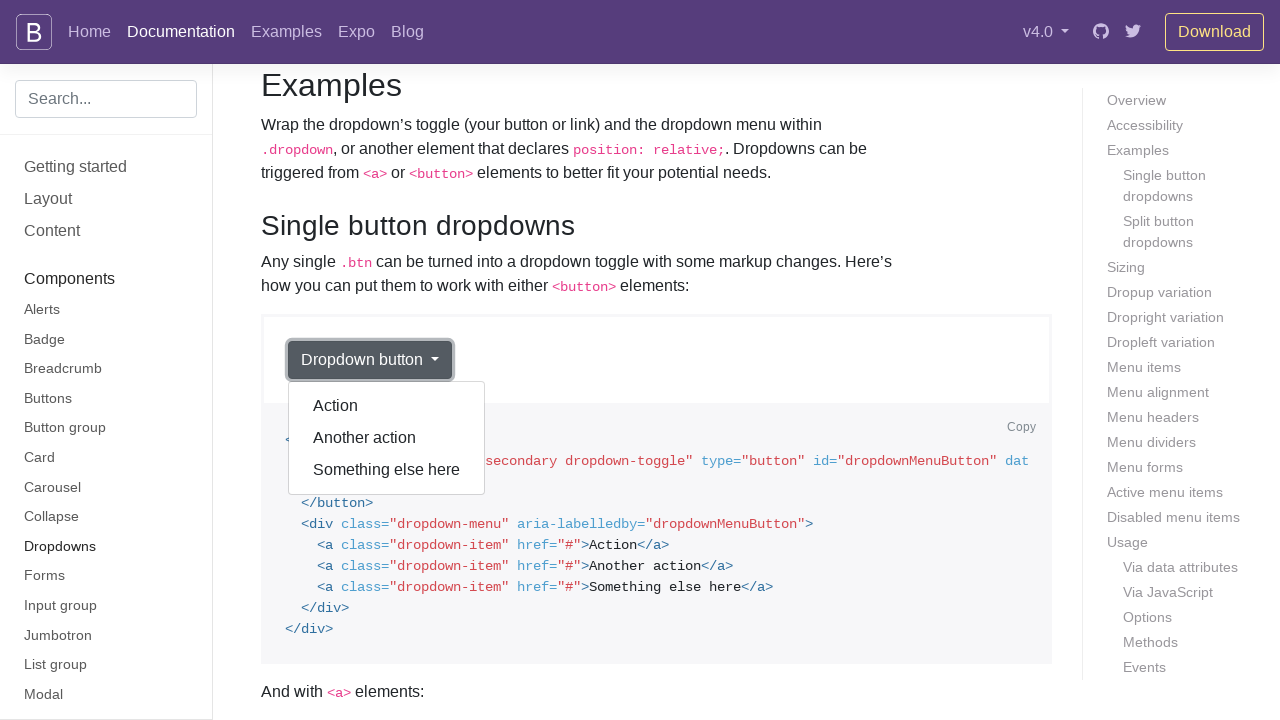

Found 113 dropdown items
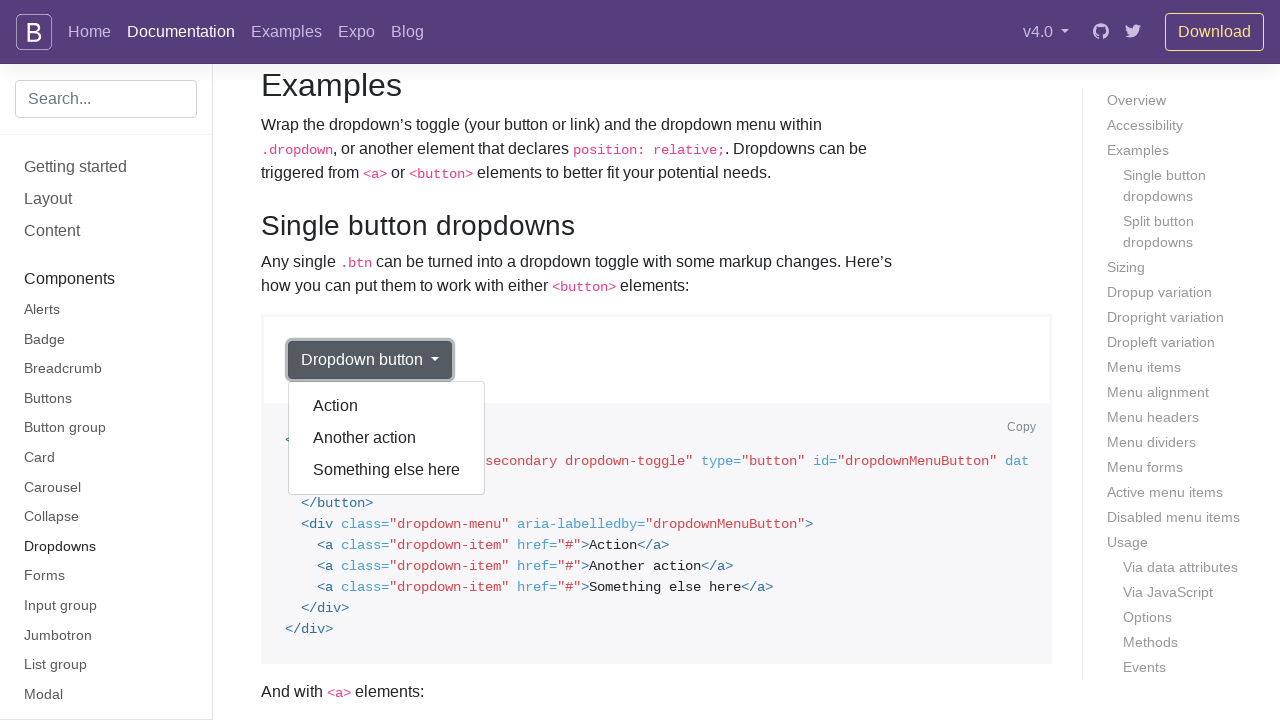

Clicked 'Something else here' option from dropdown menu at (387, 470) on .dropdown-menu a.dropdown-item >> nth=7
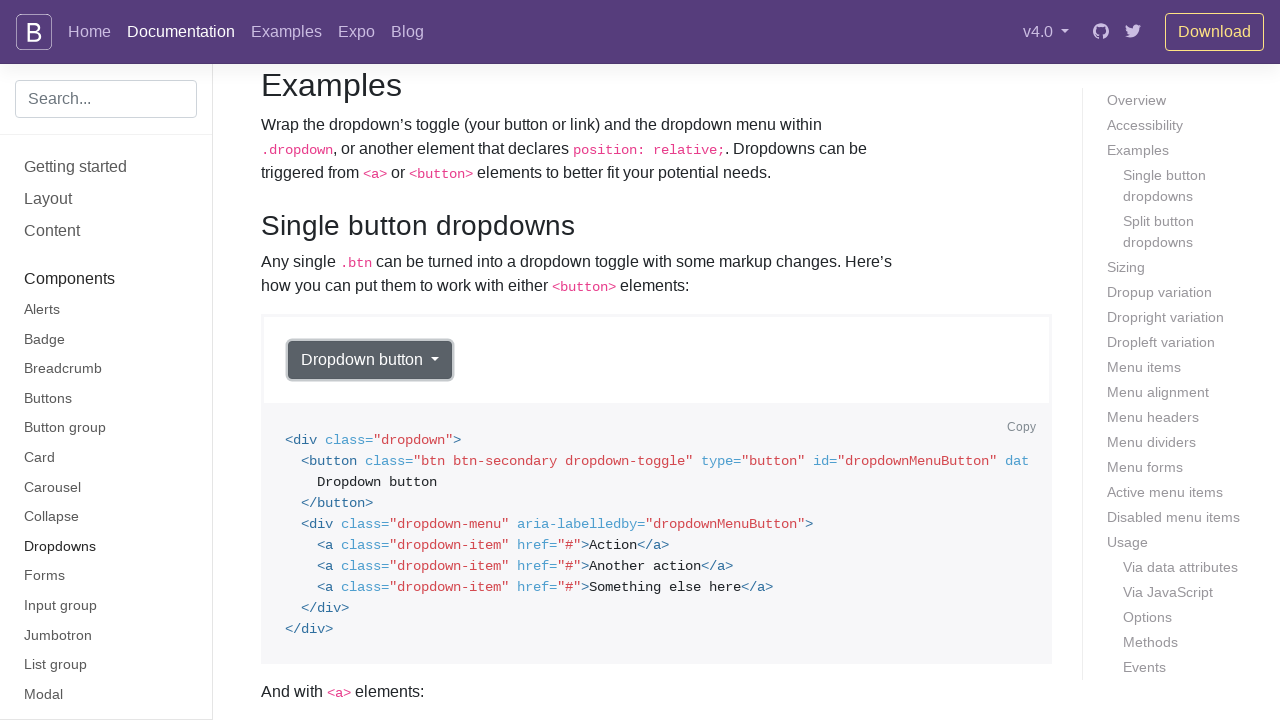

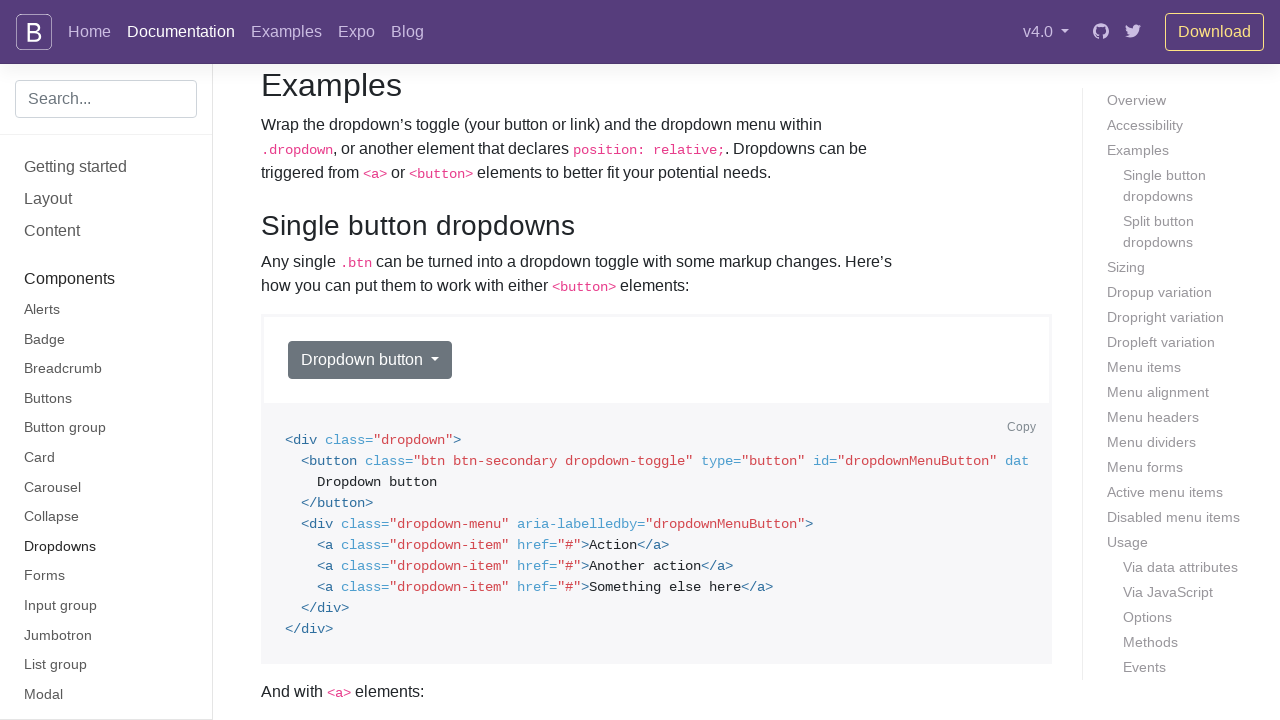